Tests a multi-step form workflow by first clicking a link identified by a calculated mathematical formula, then filling out a form with first name, last name, city, and country fields before submitting.

Starting URL: http://suninjuly.github.io/find_link_text

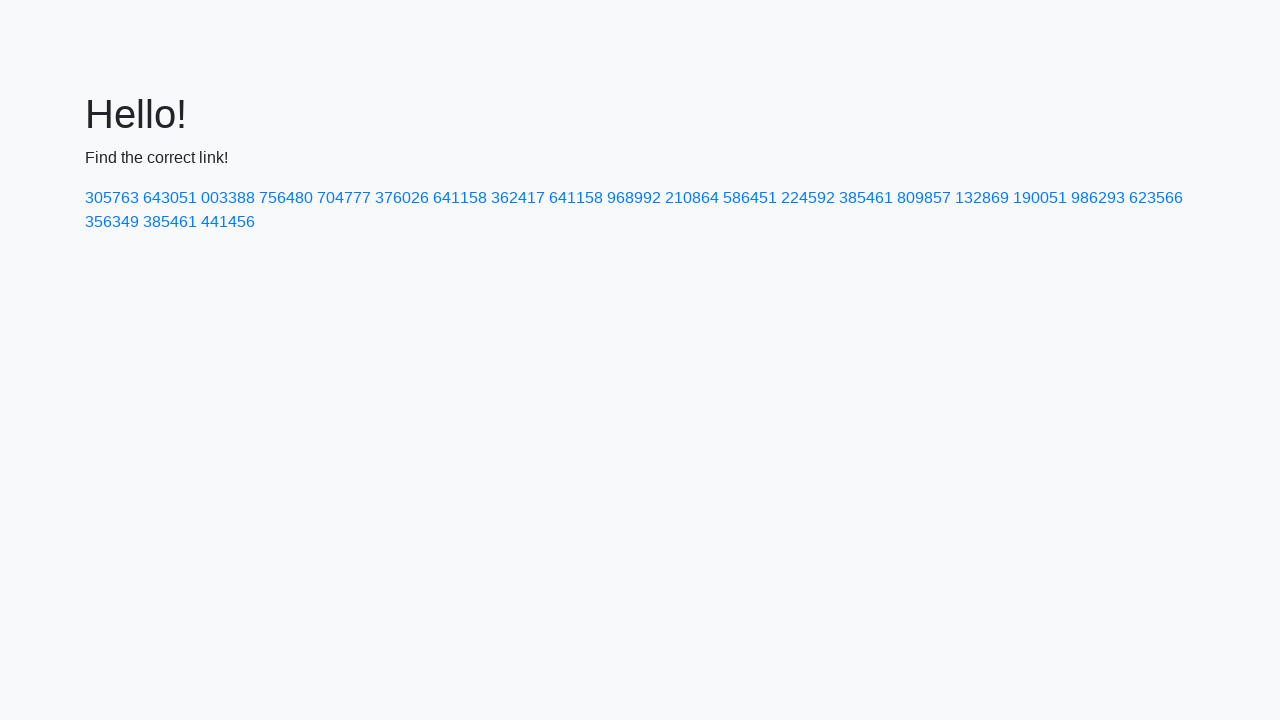

Clicked link with calculated formula value: 224592 at (808, 198) on a:text-matches('224592')
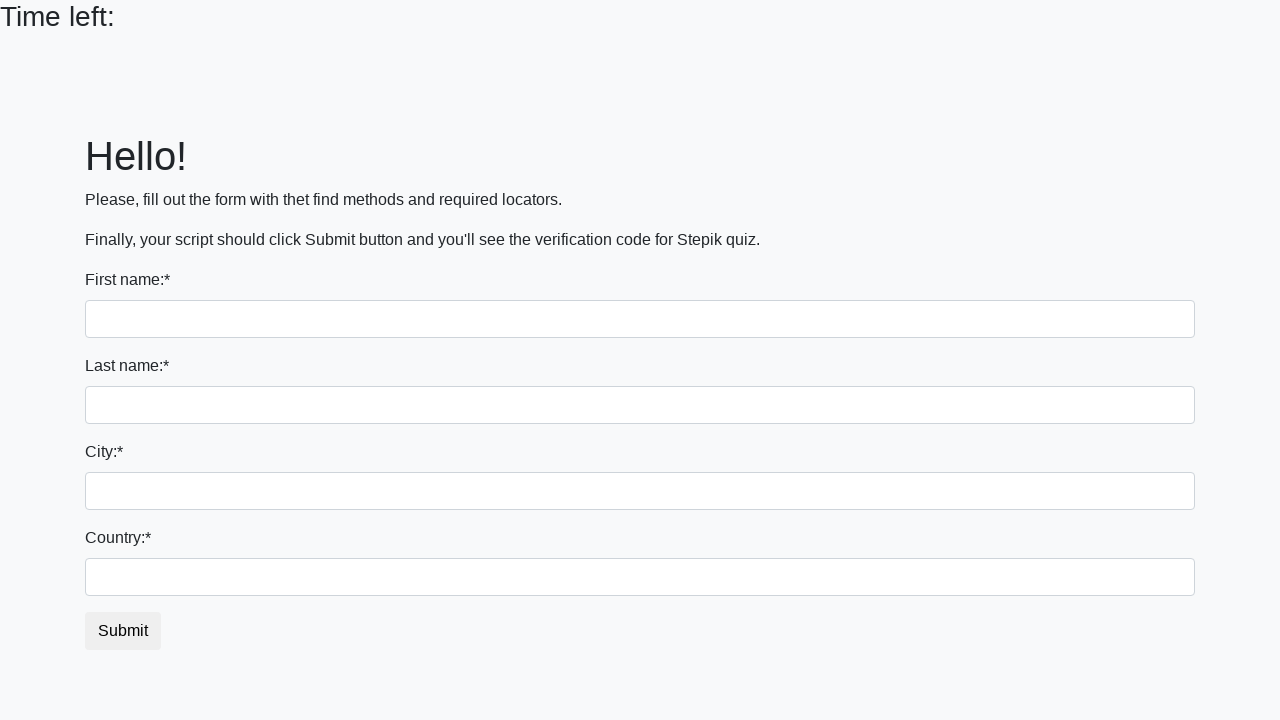

Form page loaded successfully
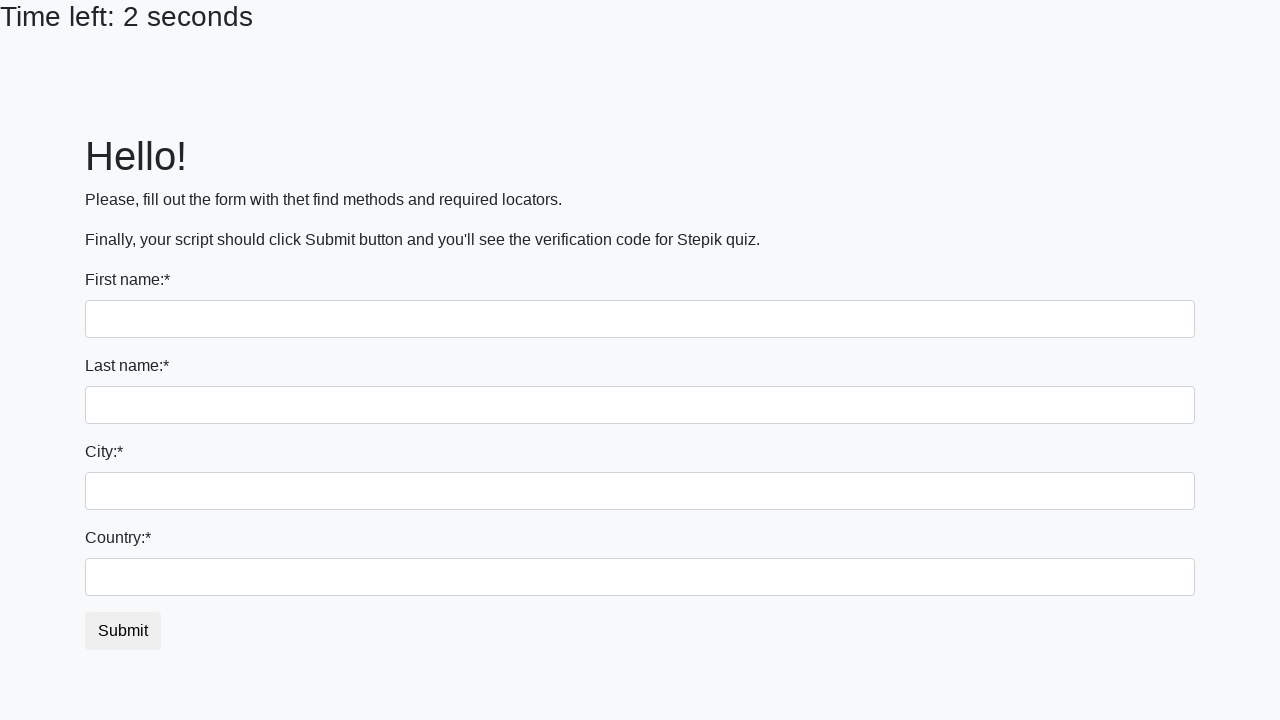

Filled first name field with 'Ivan' on input.form-control
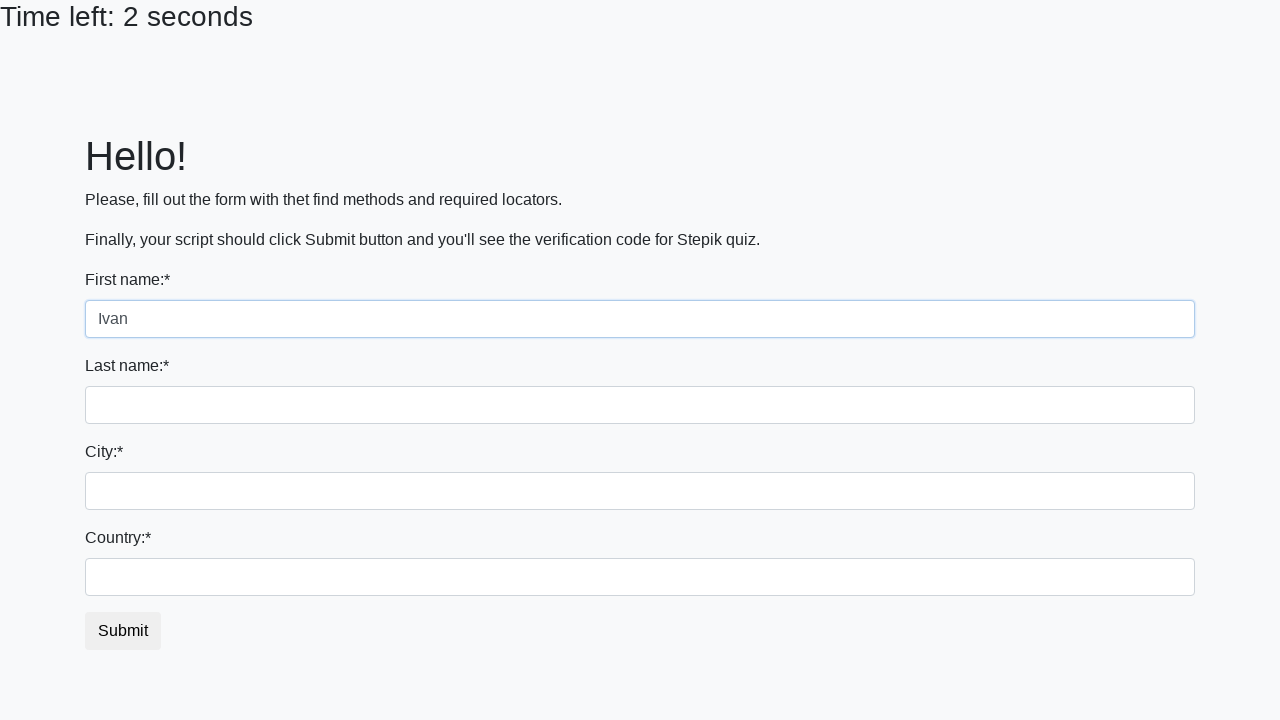

Filled last name field with 'Petrov' on input[name='last_name']
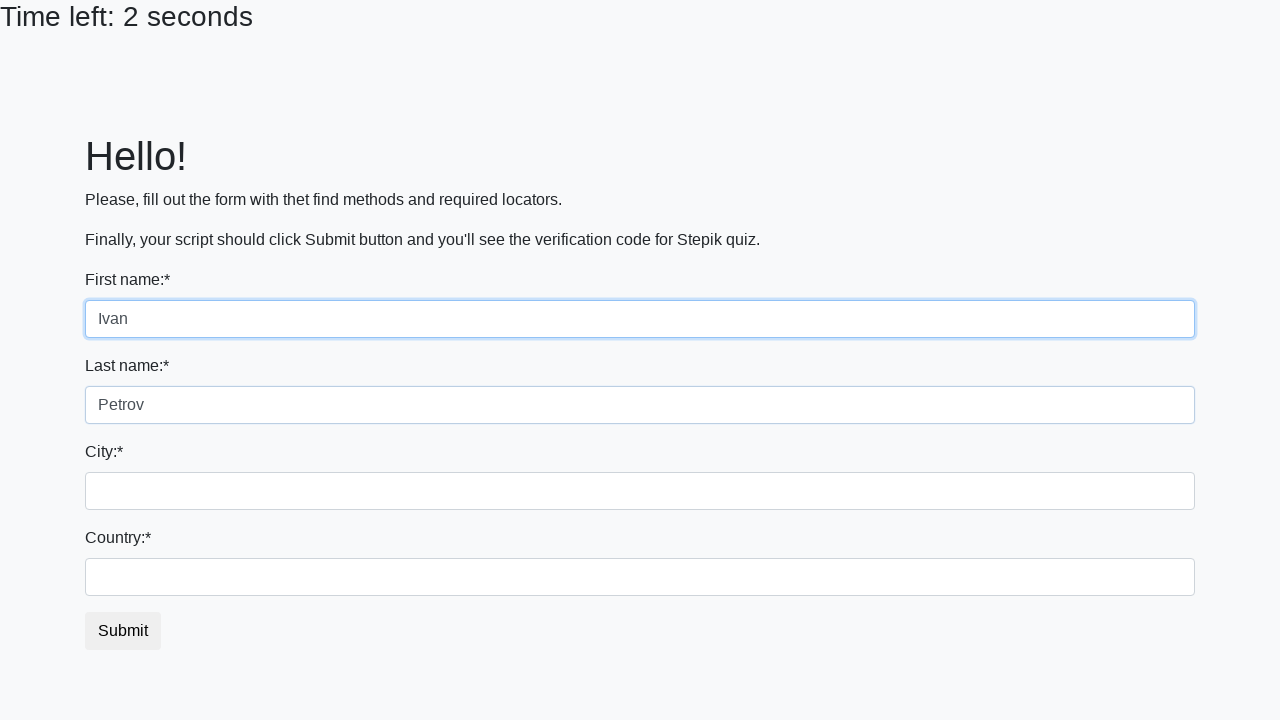

Filled city field with 'Smolensk' on .city
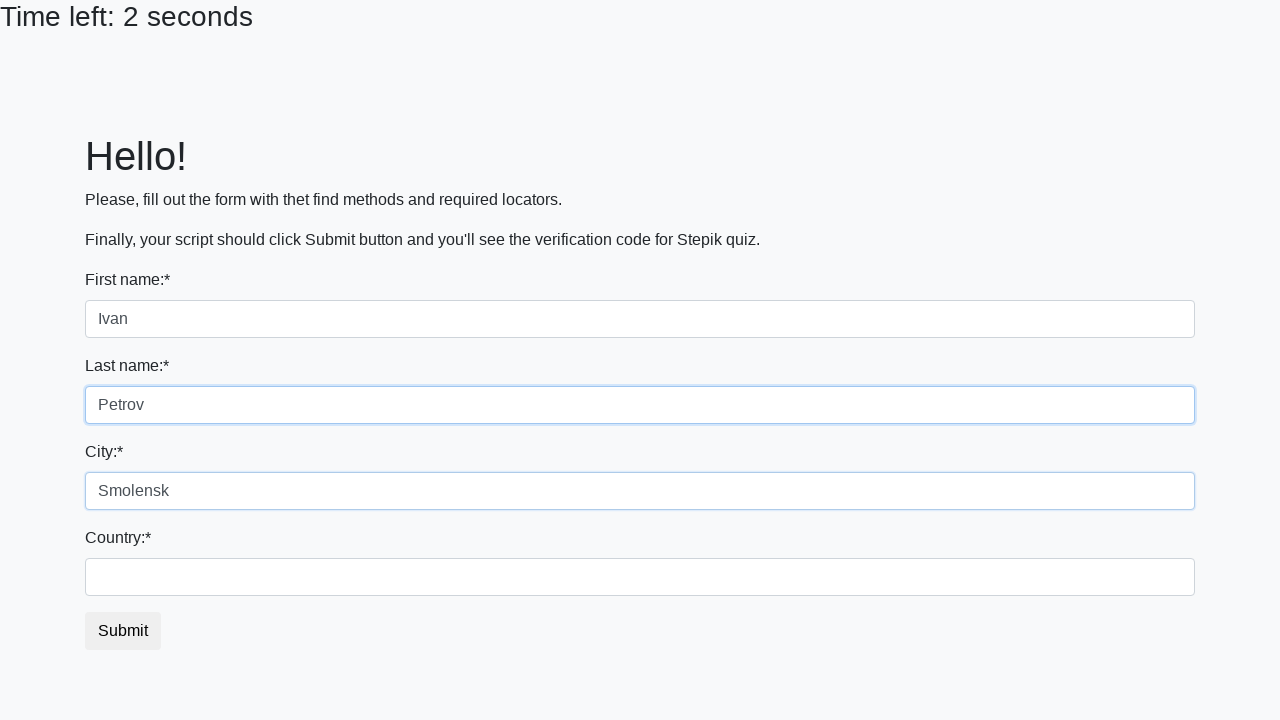

Filled country field with 'Russia' on #country
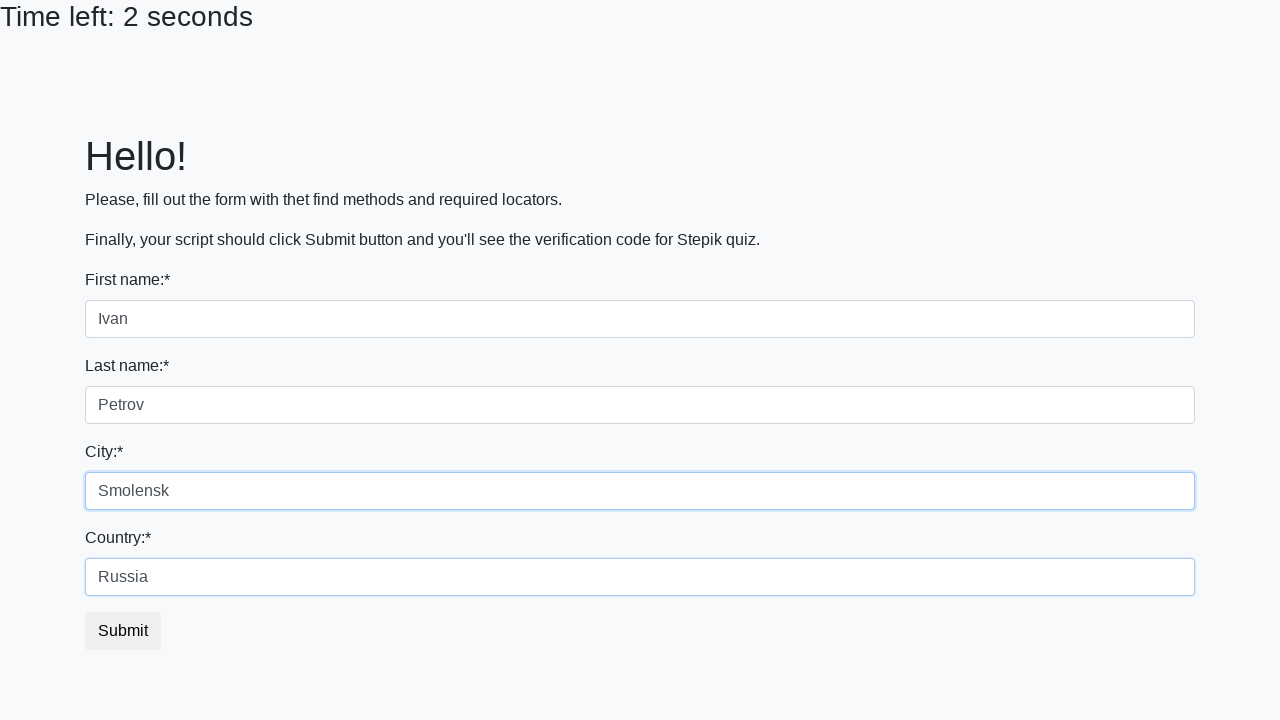

Clicked submit button to submit form at (123, 631) on button.btn
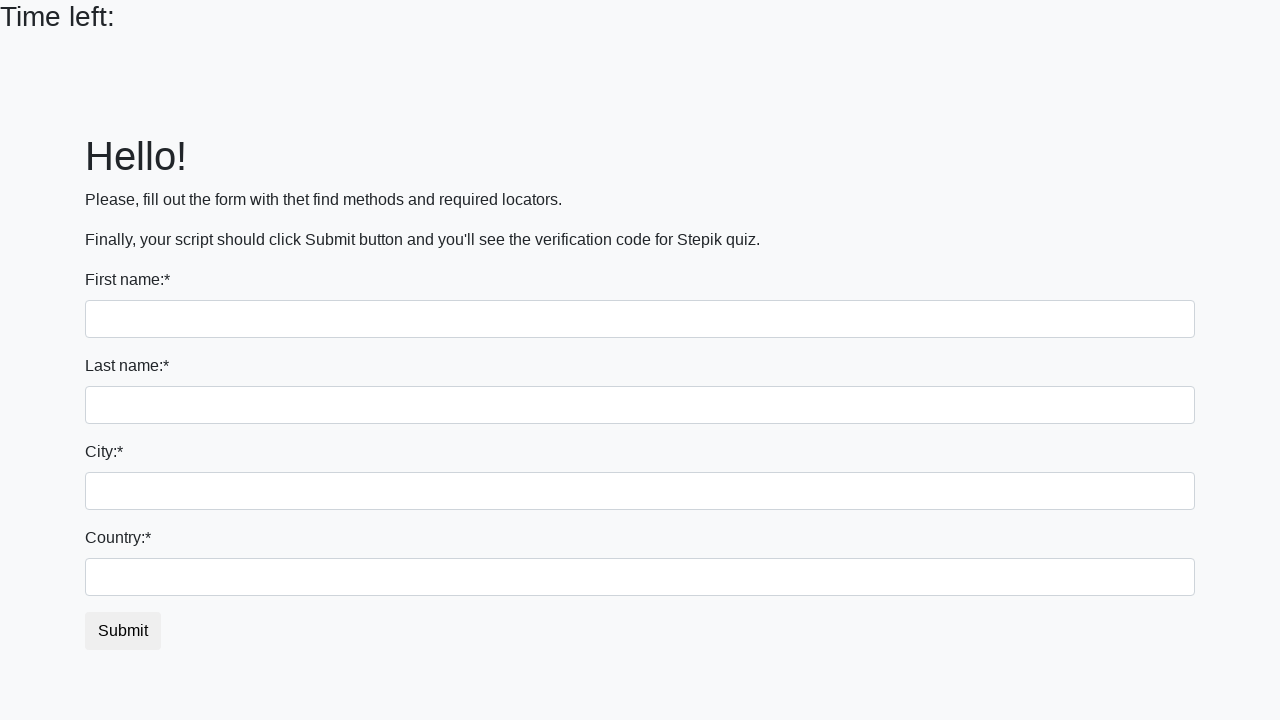

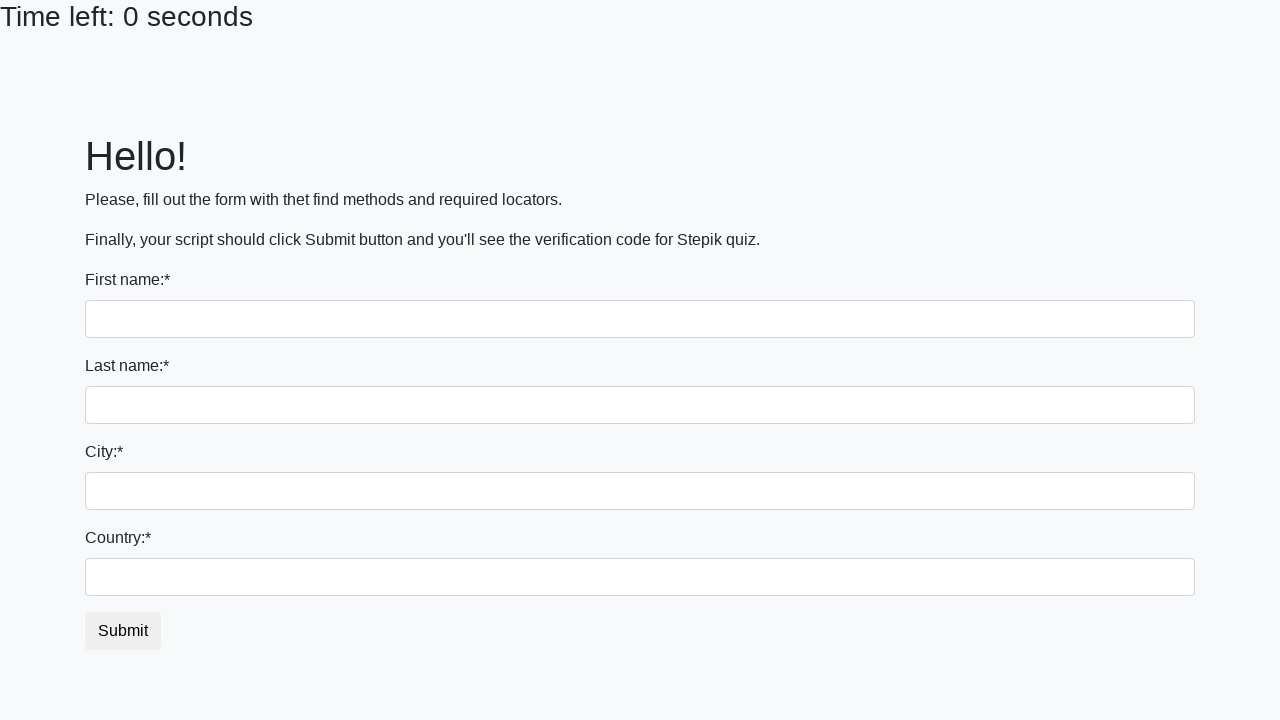